Tests dropdown functionality by navigating to the dropdown page and verifying that all dropdown options contain the expected text values

Starting URL: http://the-internet.herokuapp.com/

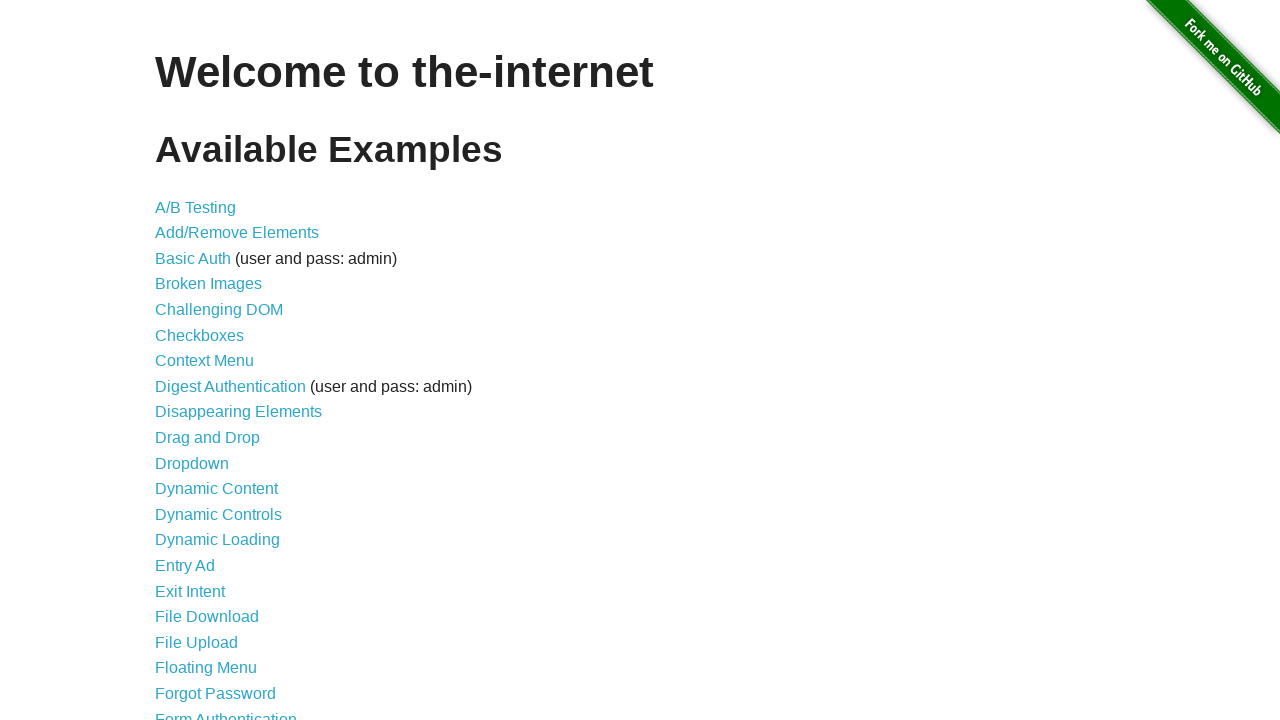

Clicked on Dropdown link to navigate to dropdown page at (192, 463) on text=Dropdown
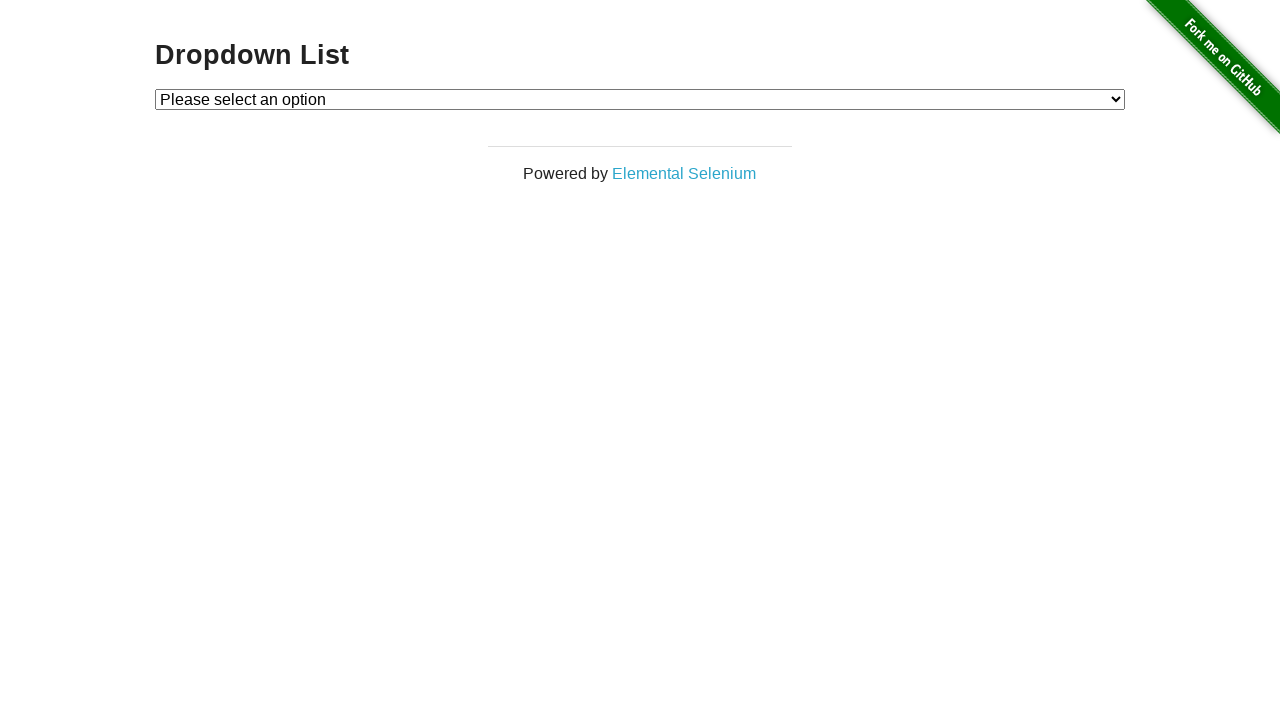

Dropdown element loaded and became visible
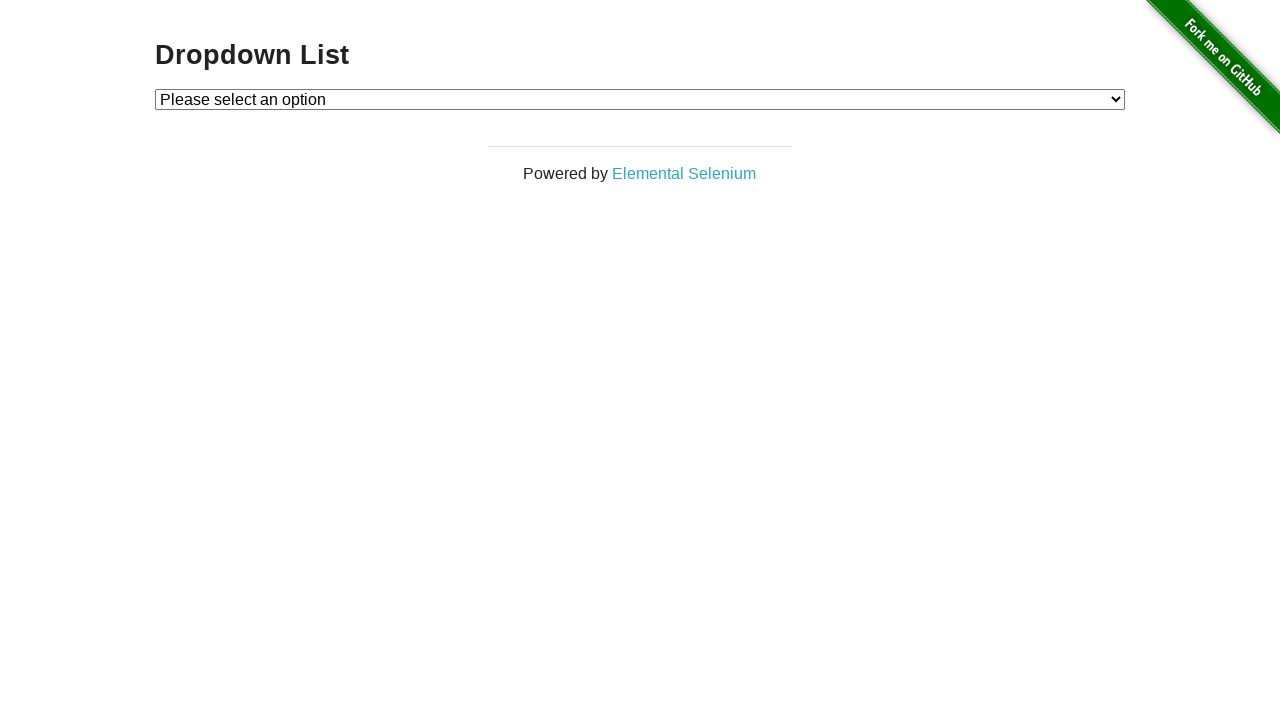

Retrieved all dropdown options
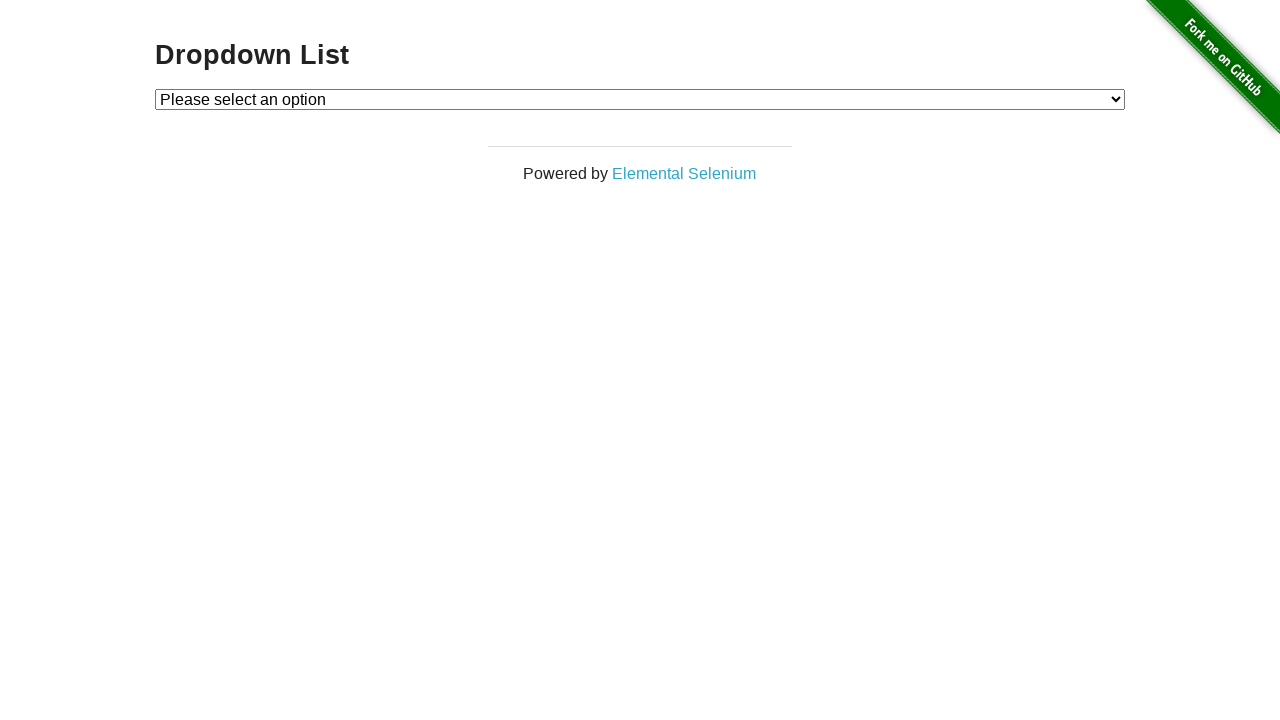

Verified first dropdown option text is 'Please select an option'
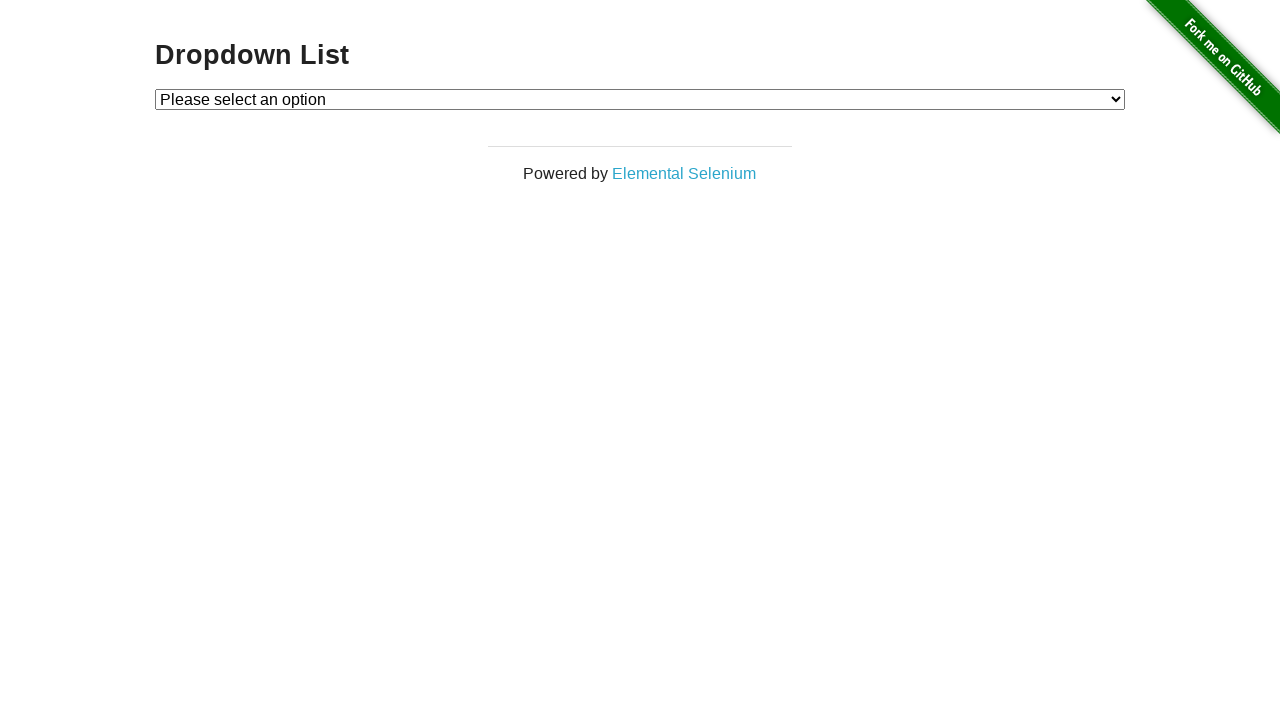

Verified second dropdown option text is 'Option 1'
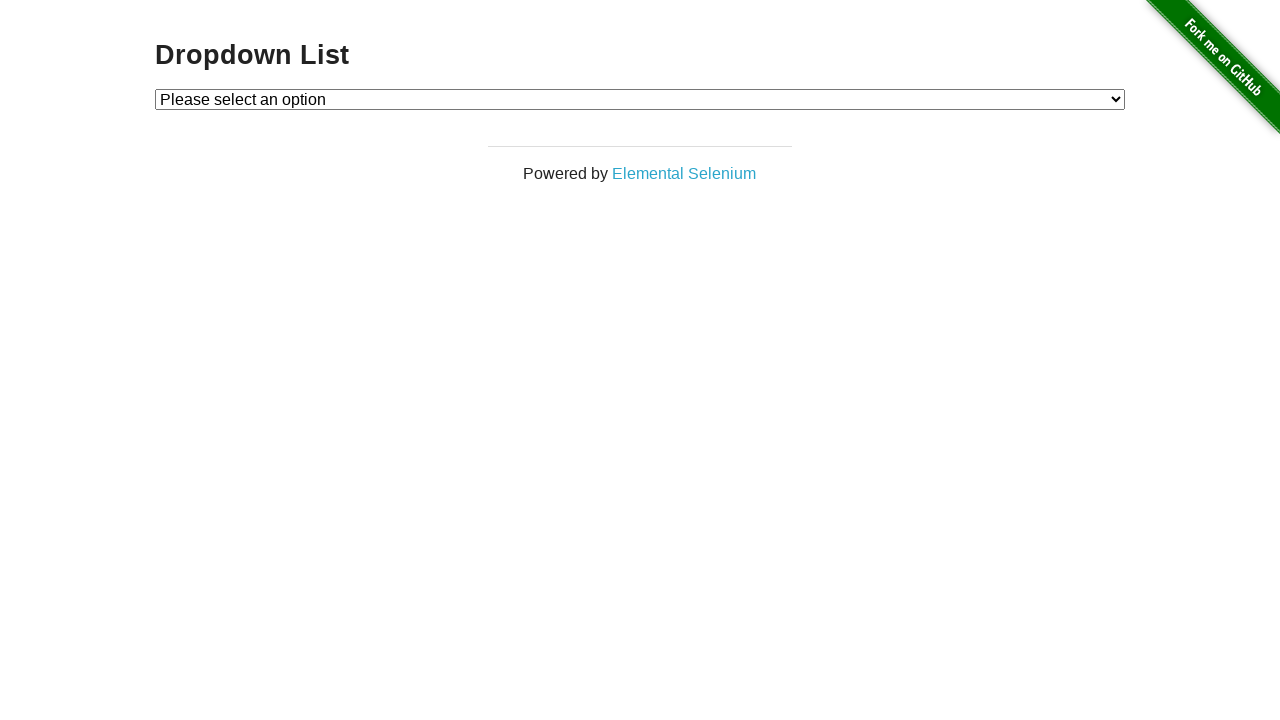

Verified third dropdown option text is 'Option 2'
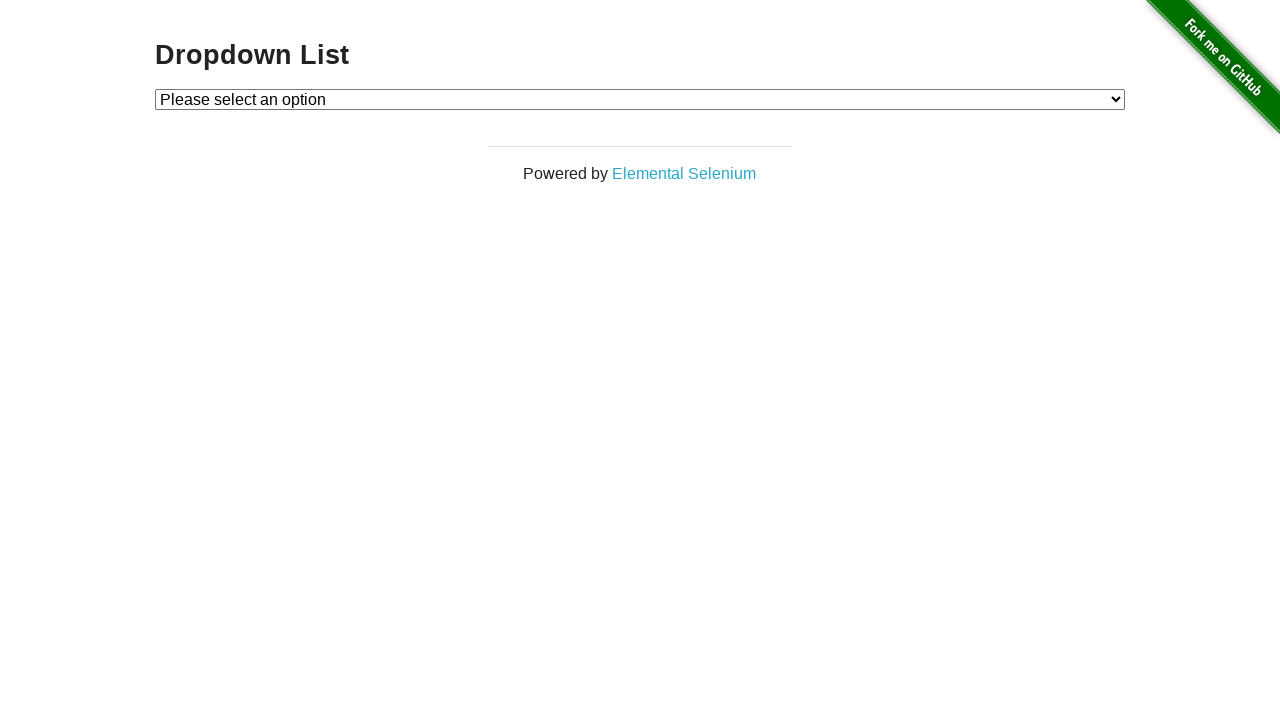

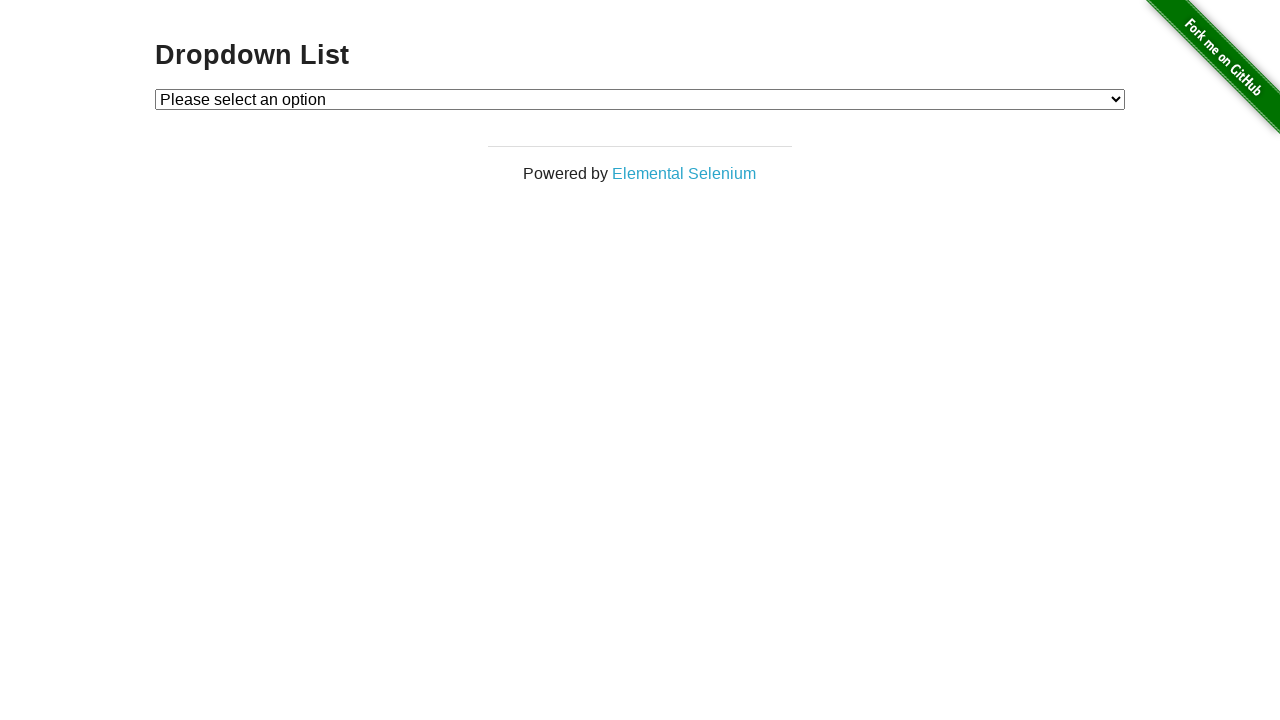